Fills out a CD case cover creation form with album details (artist name, album title, and track names), selects jewel case and A4 paper options, and submits the form to generate a printable CD case insert.

Starting URL: http://www.papercdcase.com/index.php

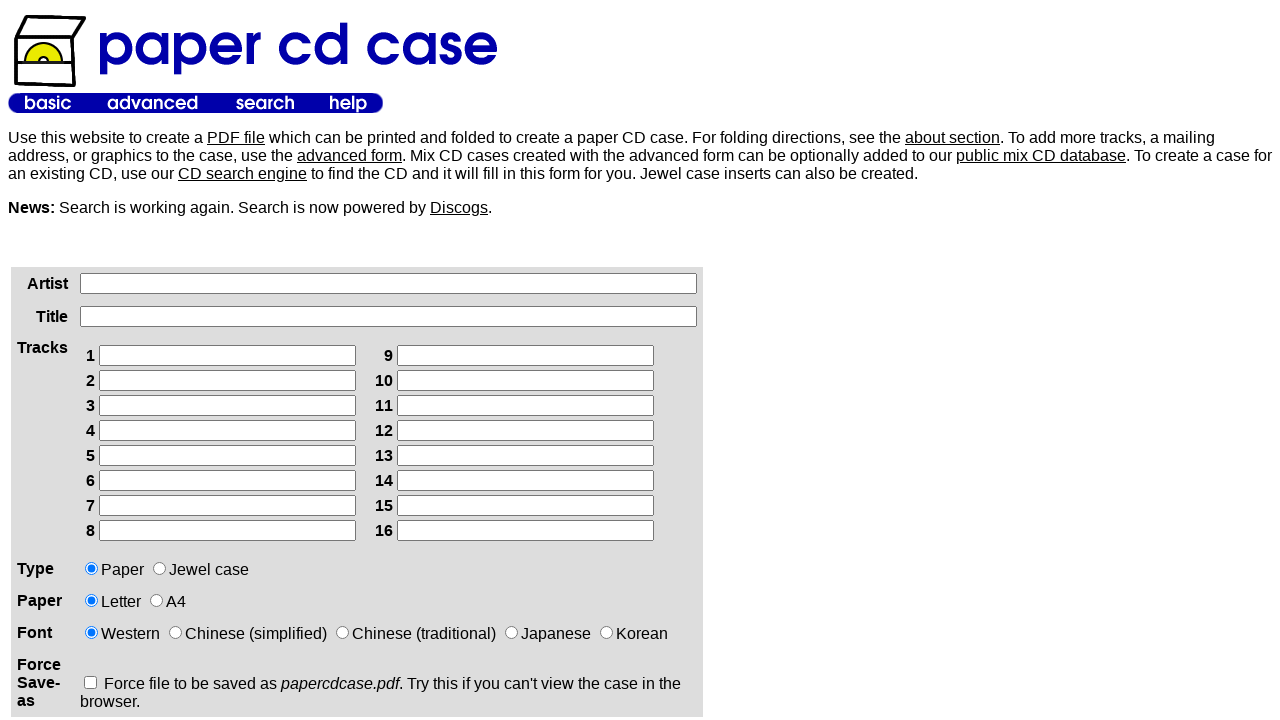

Filled artist name field with 'The Killers' on xpath=/html/body/table[2]/tbody/tr/td[1]/div/form/table/tbody/tr[1]/td[2]/input
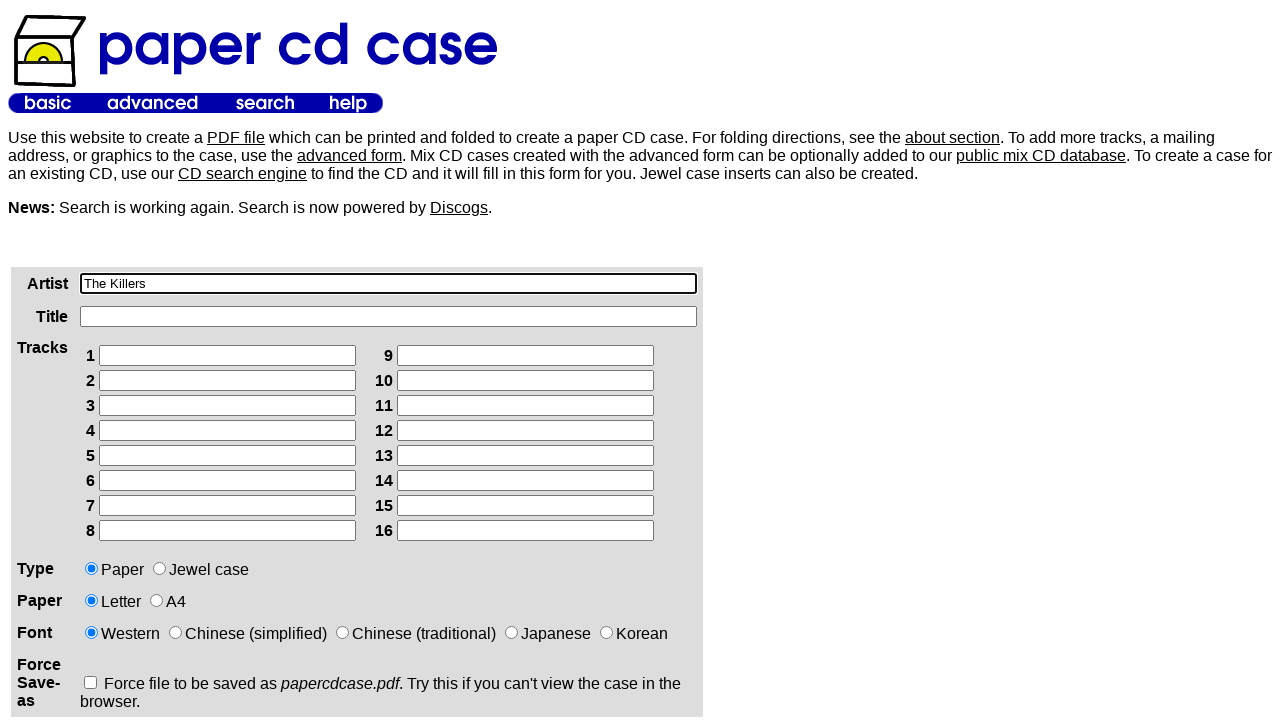

Filled album title field with 'Hot Fuss' on xpath=/html/body/table[2]/tbody/tr/td[1]/div/form/table/tbody/tr[2]/td[2]/input
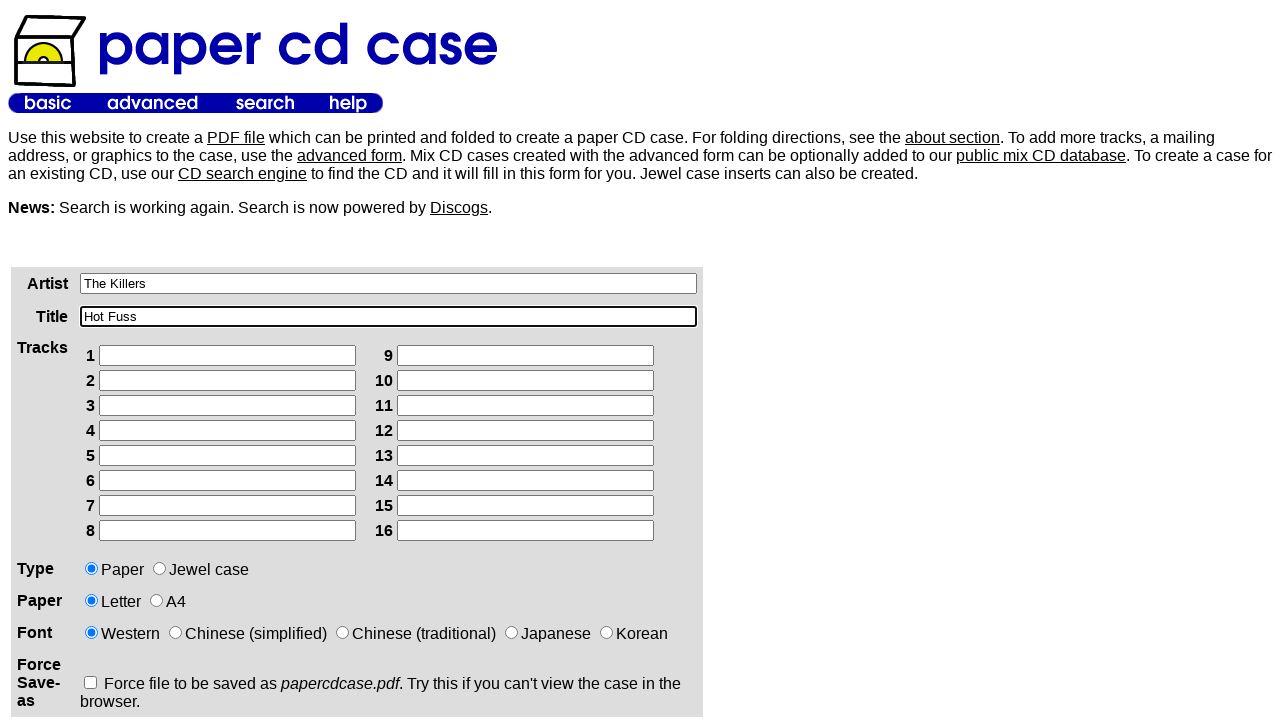

Filled track 1 with 'Jenny Was A Friend Of Mine' on xpath=/html/body/table[2]/tbody/tr/td[1]/div/form/table/tbody/tr[3]/td[2]/table/
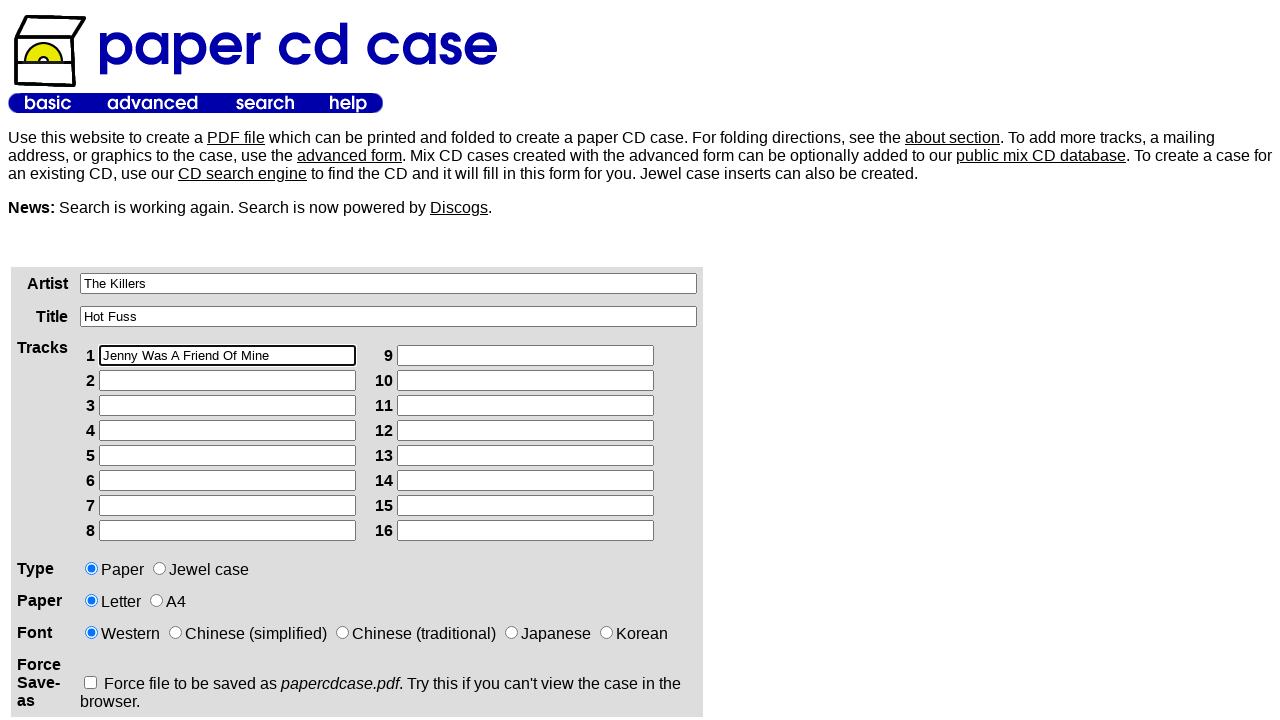

Filled track 2 with 'Mr. Brightside' on xpath=/html/body/table[2]/tbody/tr/td[1]/div/form/table/tbody/tr[3]/td[2]/table/
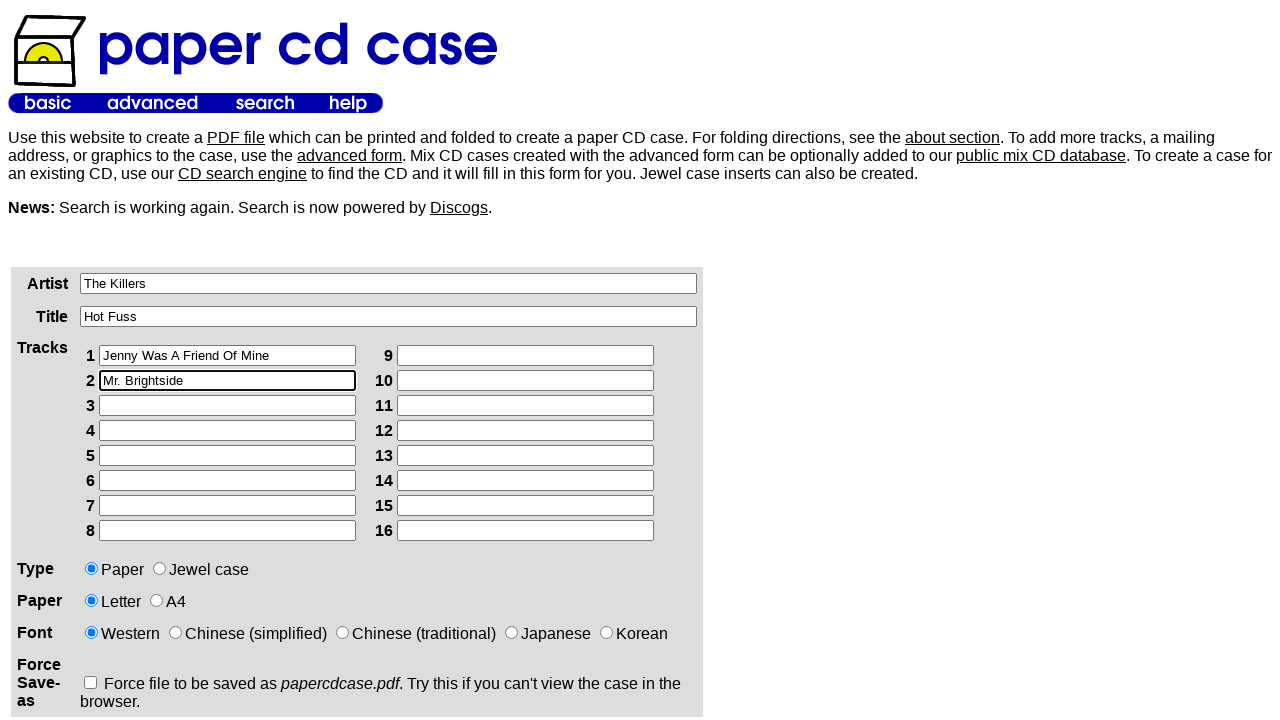

Filled track 3 with 'Smile Like You Mean It' on xpath=/html/body/table[2]/tbody/tr/td[1]/div/form/table/tbody/tr[3]/td[2]/table/
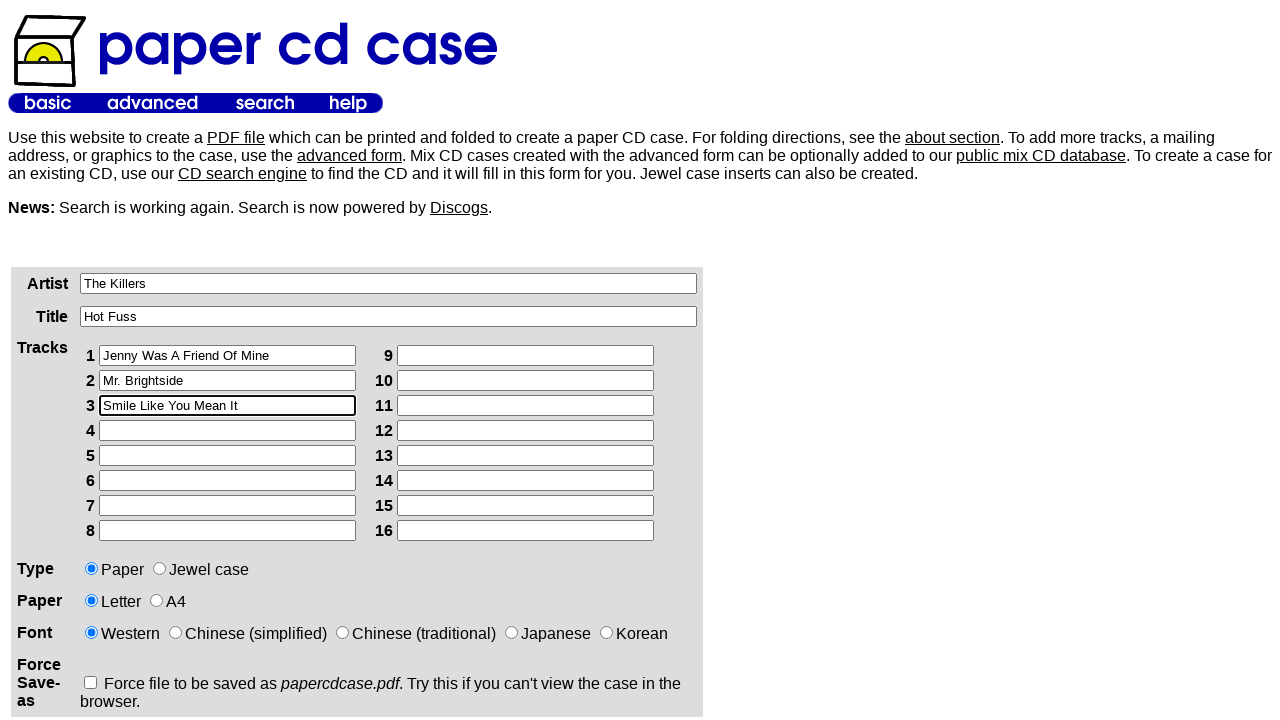

Filled track 4 with 'Somebody Told Me' on xpath=/html/body/table[2]/tbody/tr/td[1]/div/form/table/tbody/tr[3]/td[2]/table/
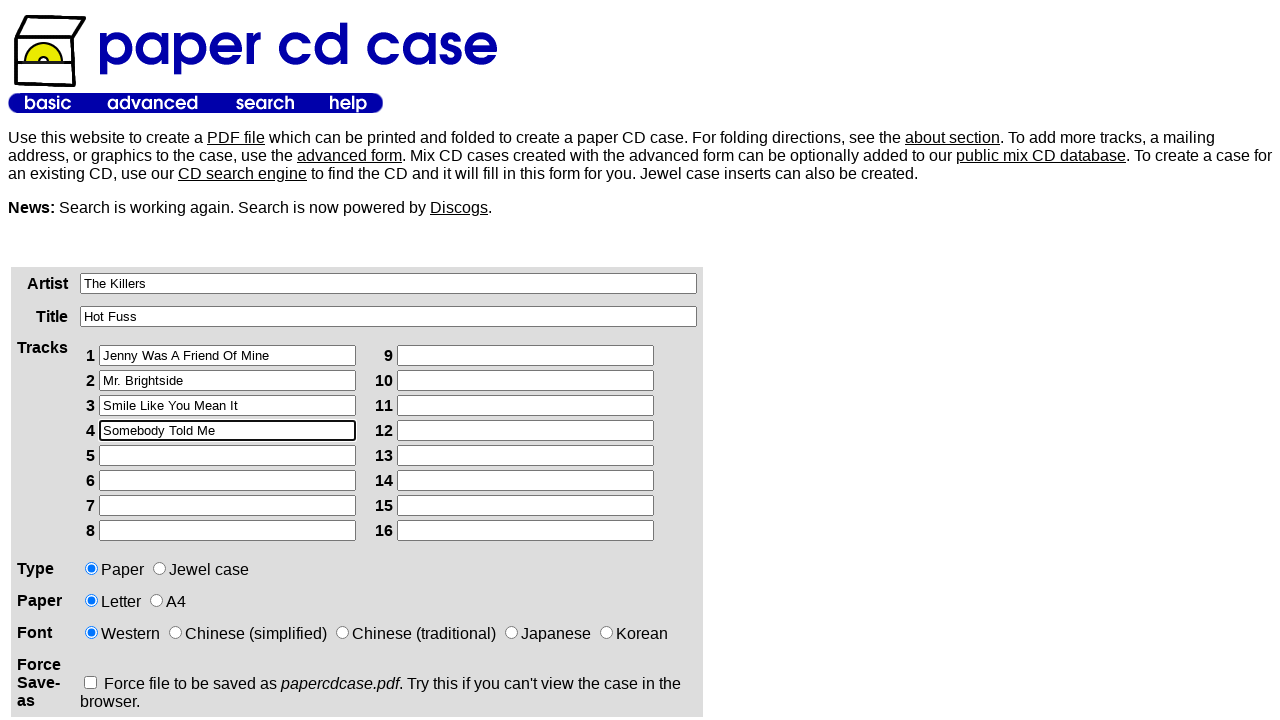

Filled track 5 with 'All These Things That I've Done' on xpath=/html/body/table[2]/tbody/tr/td[1]/div/form/table/tbody/tr[3]/td[2]/table/
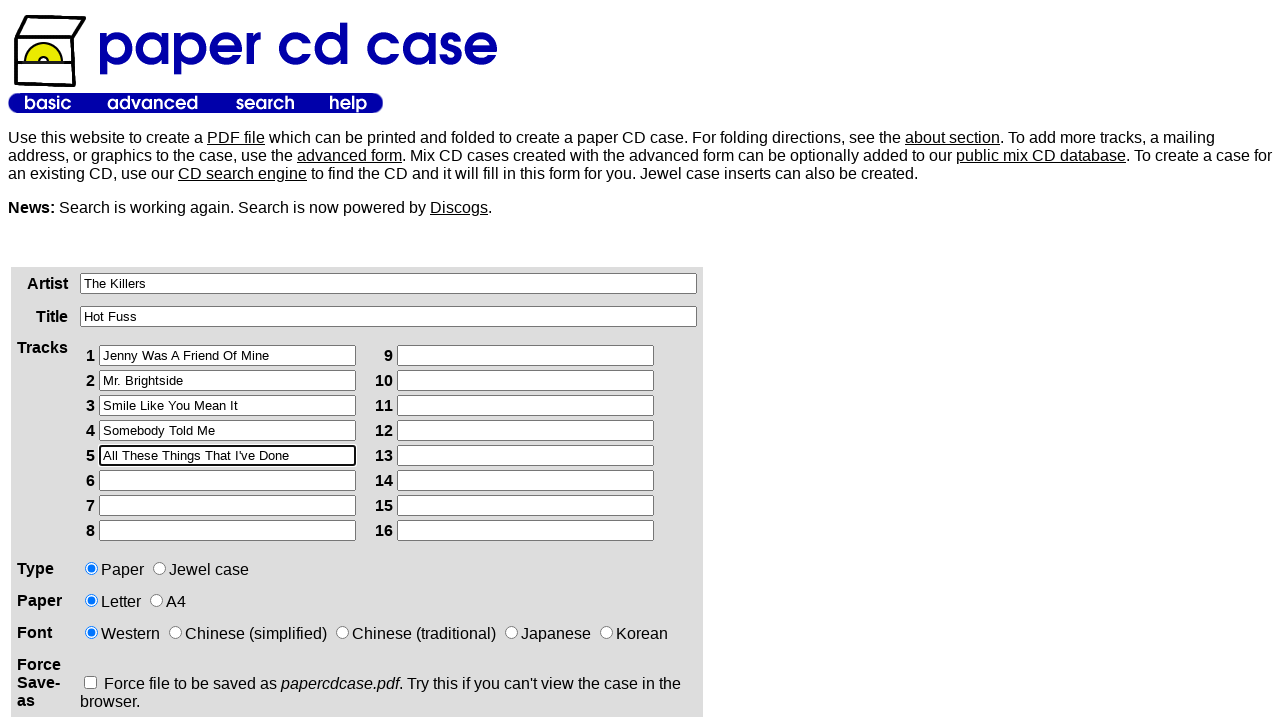

Filled track 6 with 'Any, You're A Star' on xpath=/html/body/table[2]/tbody/tr/td[1]/div/form/table/tbody/tr[3]/td[2]/table/
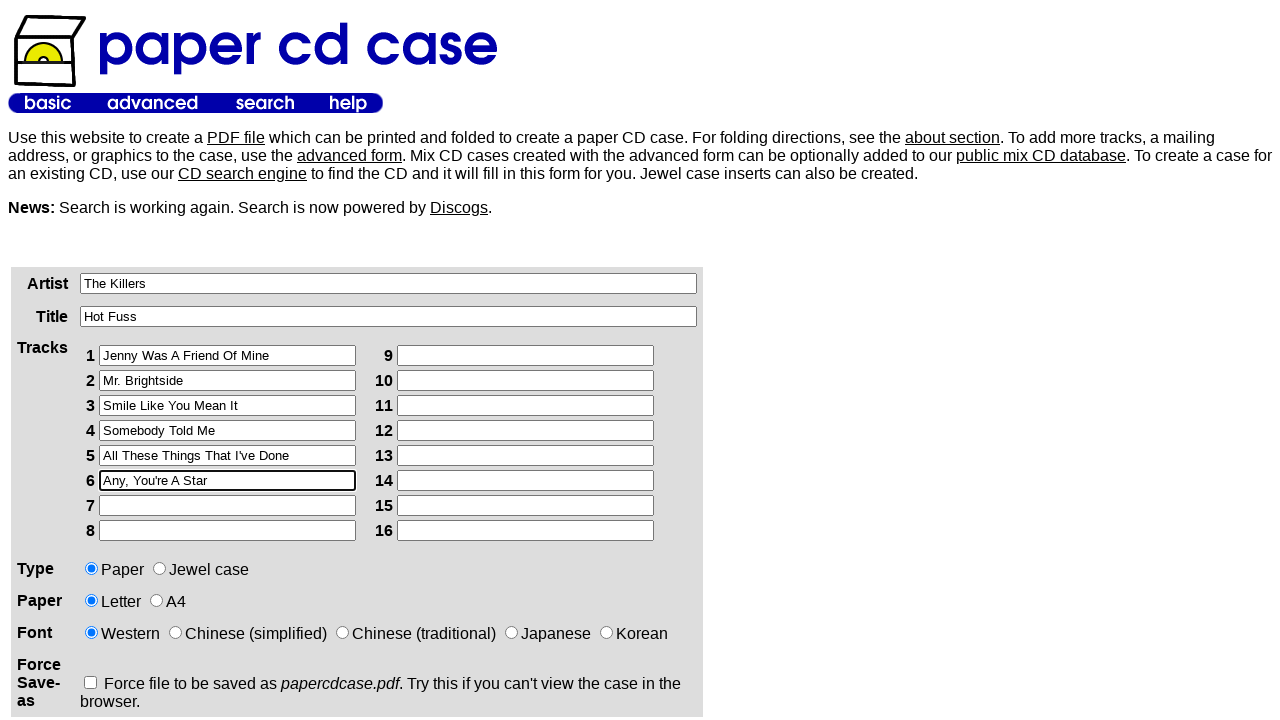

Filled track 7 with 'On Top' on xpath=/html/body/table[2]/tbody/tr/td[1]/div/form/table/tbody/tr[3]/td[2]/table/
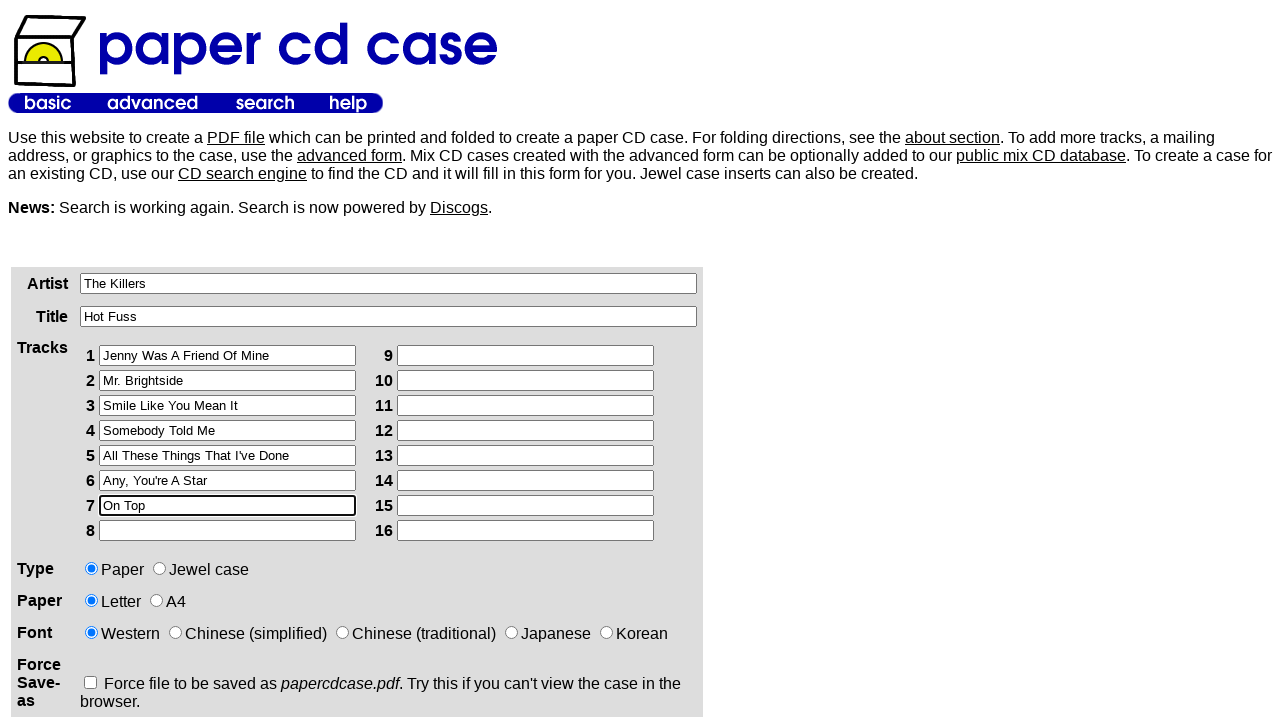

Filled track 8 with 'Glamorous Indie Rock & Roll' on xpath=/html/body/table[2]/tbody/tr/td[1]/div/form/table/tbody/tr[3]/td[2]/table/
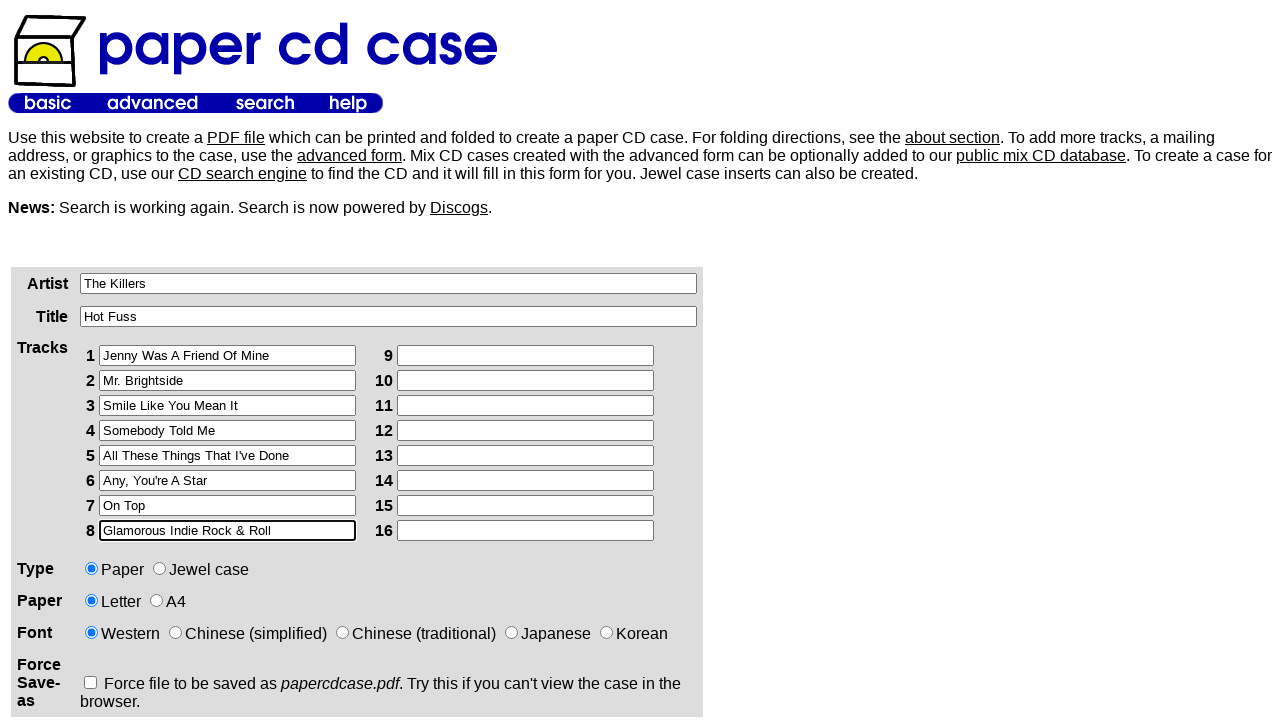

Filled track 9 with 'Believe Me Natalie' on xpath=/html/body/table[2]/tbody/tr/td[1]/div/form/table/tbody/tr[3]/td[2]/table/
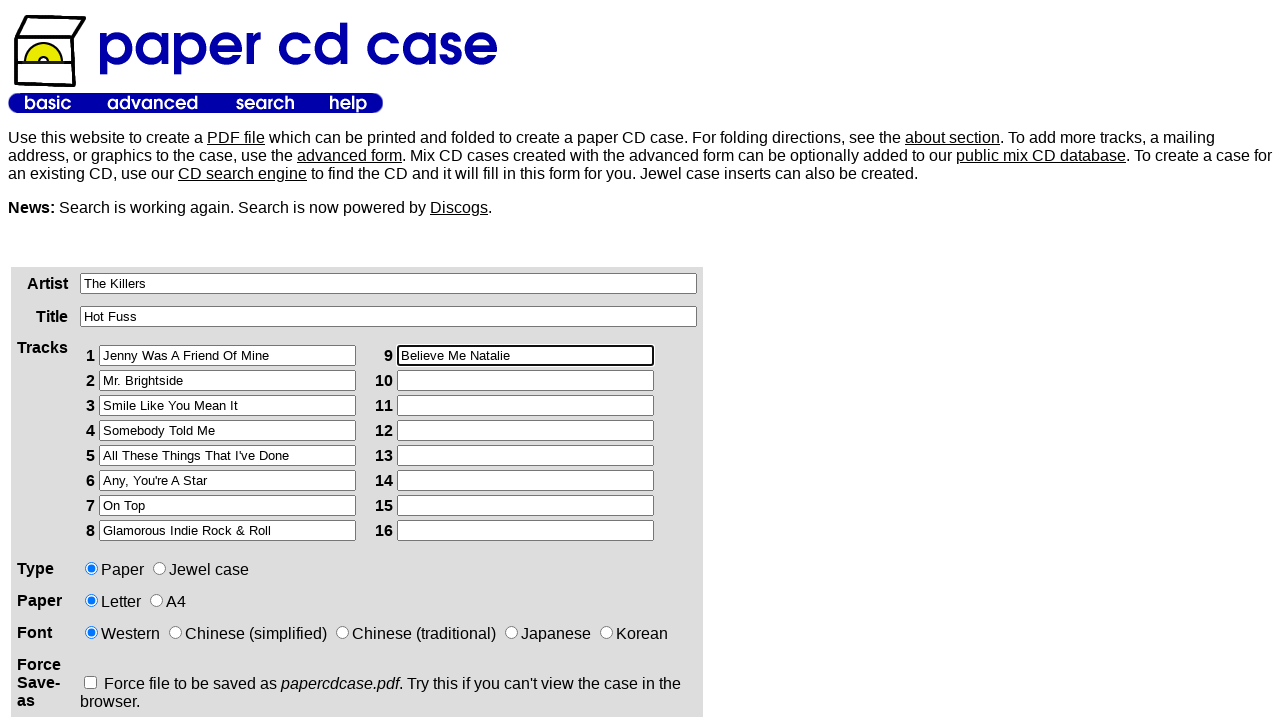

Filled track 10 with 'Midnight Show' on xpath=/html/body/table[2]/tbody/tr/td[1]/div/form/table/tbody/tr[3]/td[2]/table/
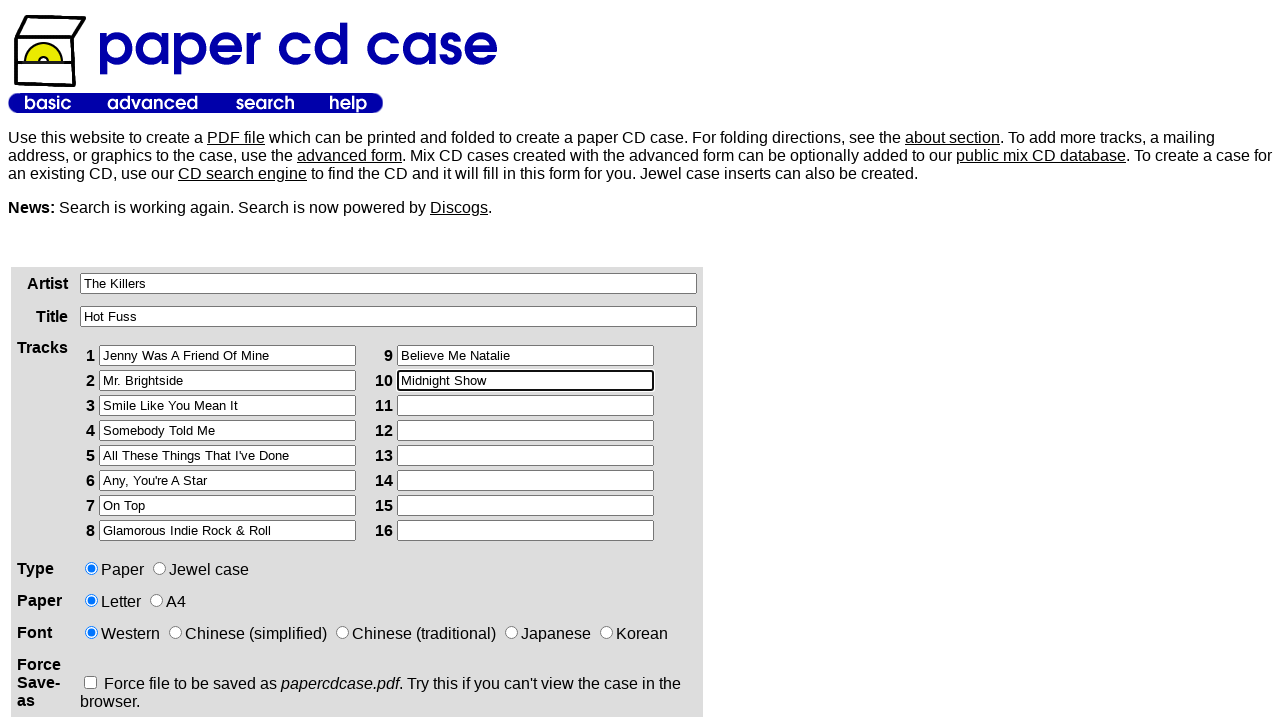

Filled track 11 with 'Everything Will Be Alright' on xpath=/html/body/table[2]/tbody/tr/td[1]/div/form/table/tbody/tr[3]/td[2]/table/
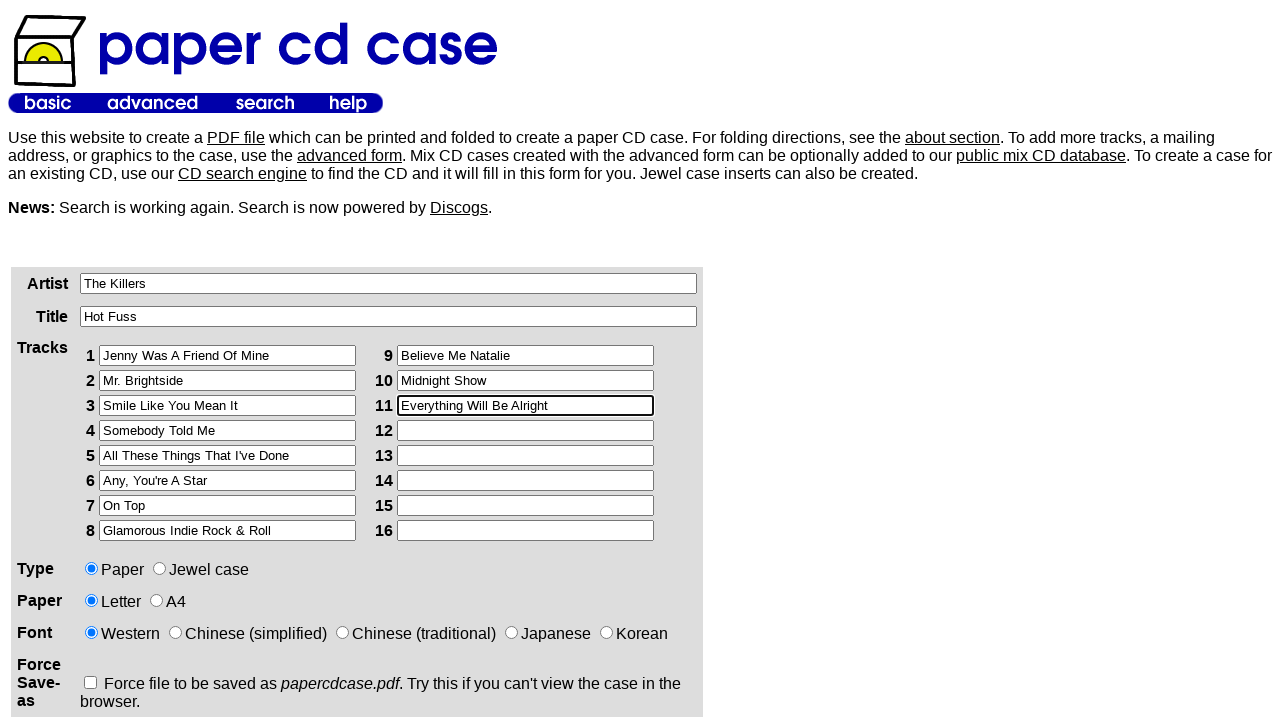

Selected Jewel Case option at (160, 568) on xpath=/html/body/table[2]/tbody/tr/td[1]/div/form/table/tbody/tr[4]/td[2]/input[
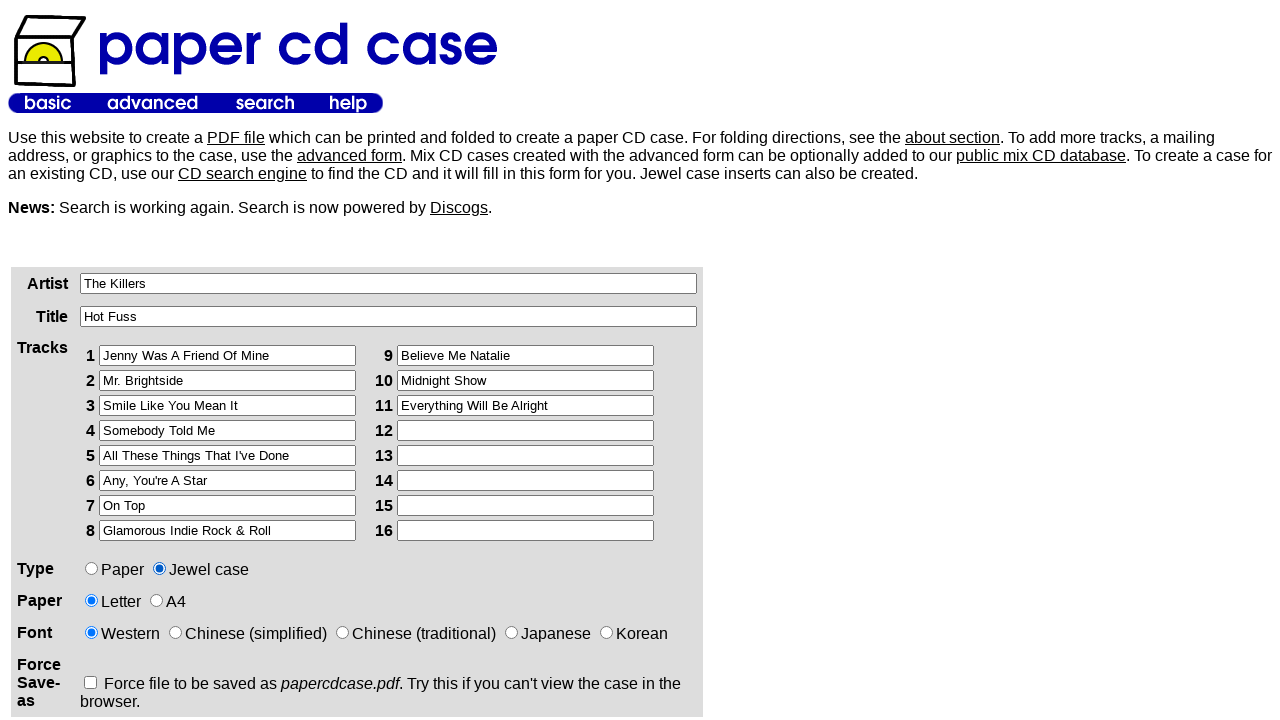

Selected A4 paper size option at (156, 600) on xpath=/html/body/table[2]/tbody/tr/td[1]/div/form/table/tbody/tr[5]/td[2]/input[
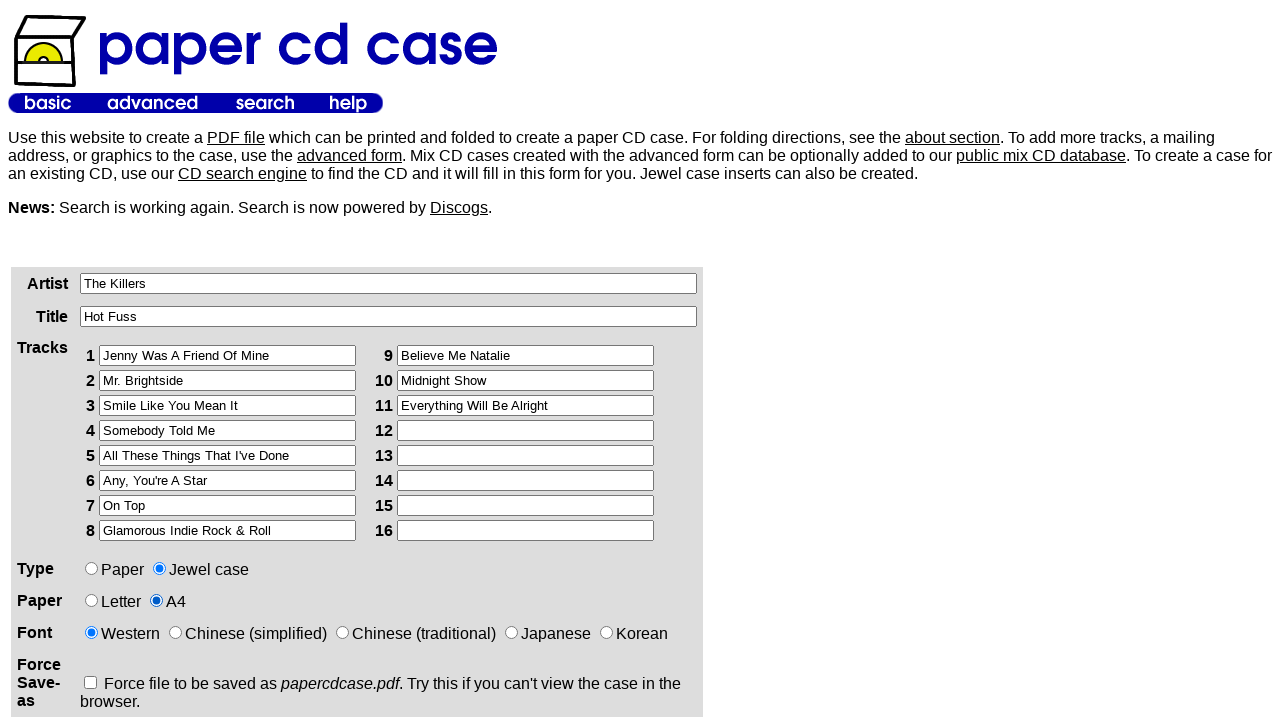

Submitted form to generate CD case insert at (125, 360) on xpath=/html/body/table[2]/tbody/tr/td[1]/div/form/p/input
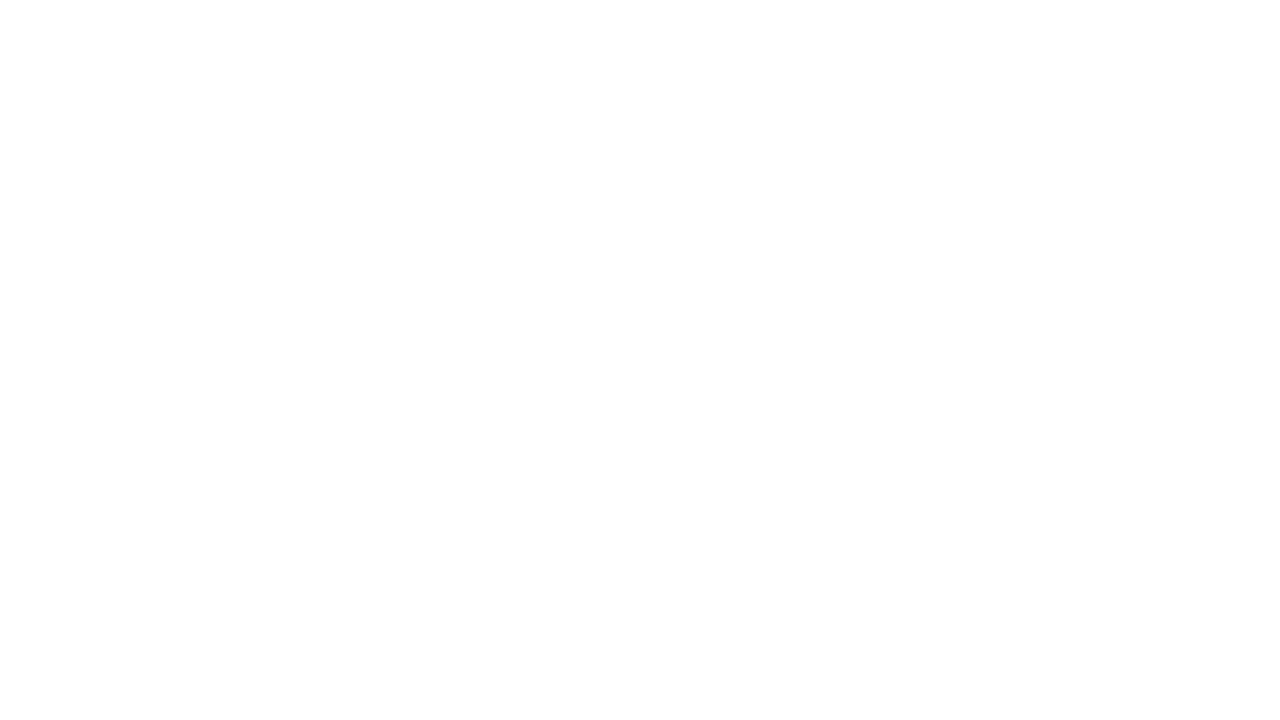

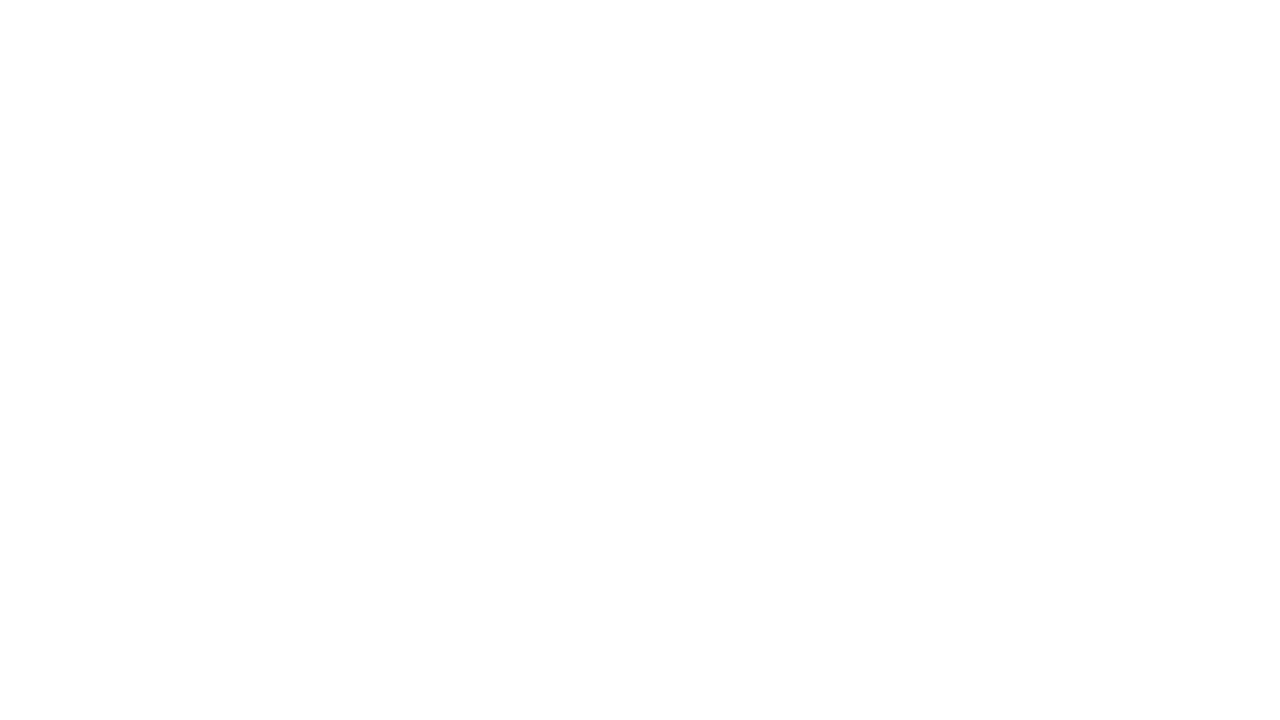